Tests a practice form by filling in personal details (name, email, phone), selecting gender and hobbies, choosing a date of birth, selecting state and city, and submitting the form.

Starting URL: https://demoqa.com/automation-practice-form

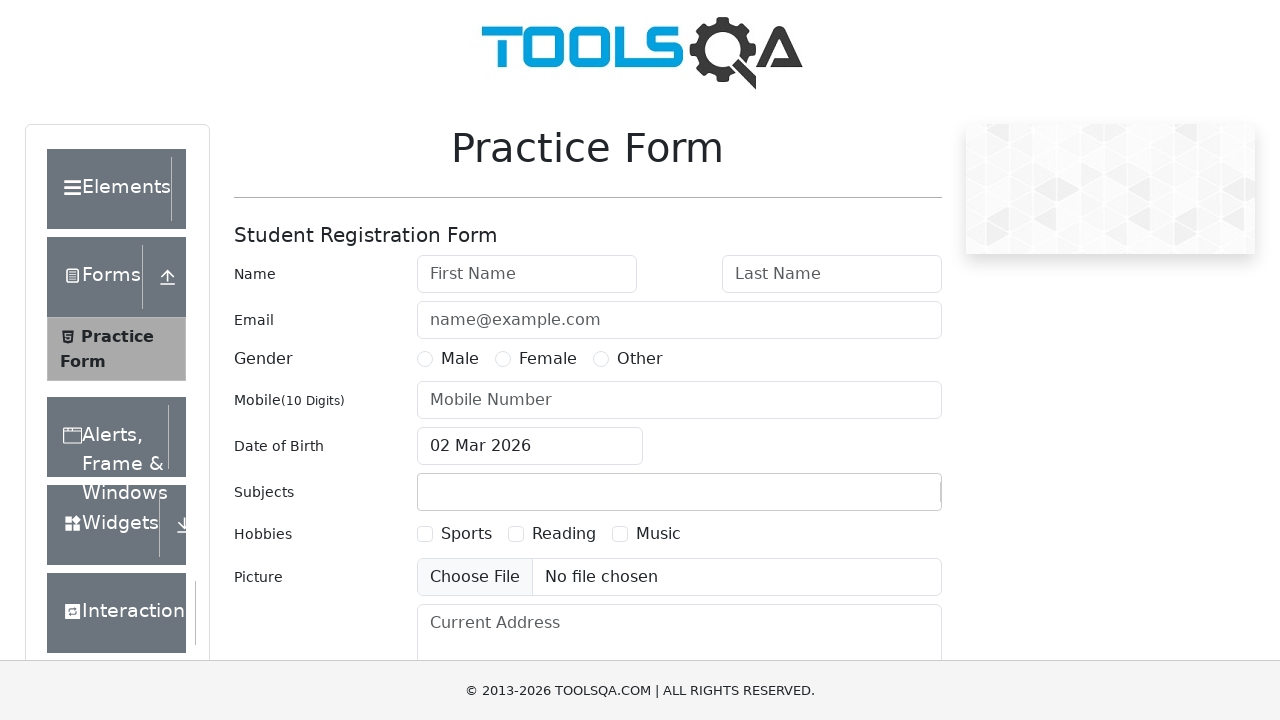

Filled first name field with 'duvan' on #firstName
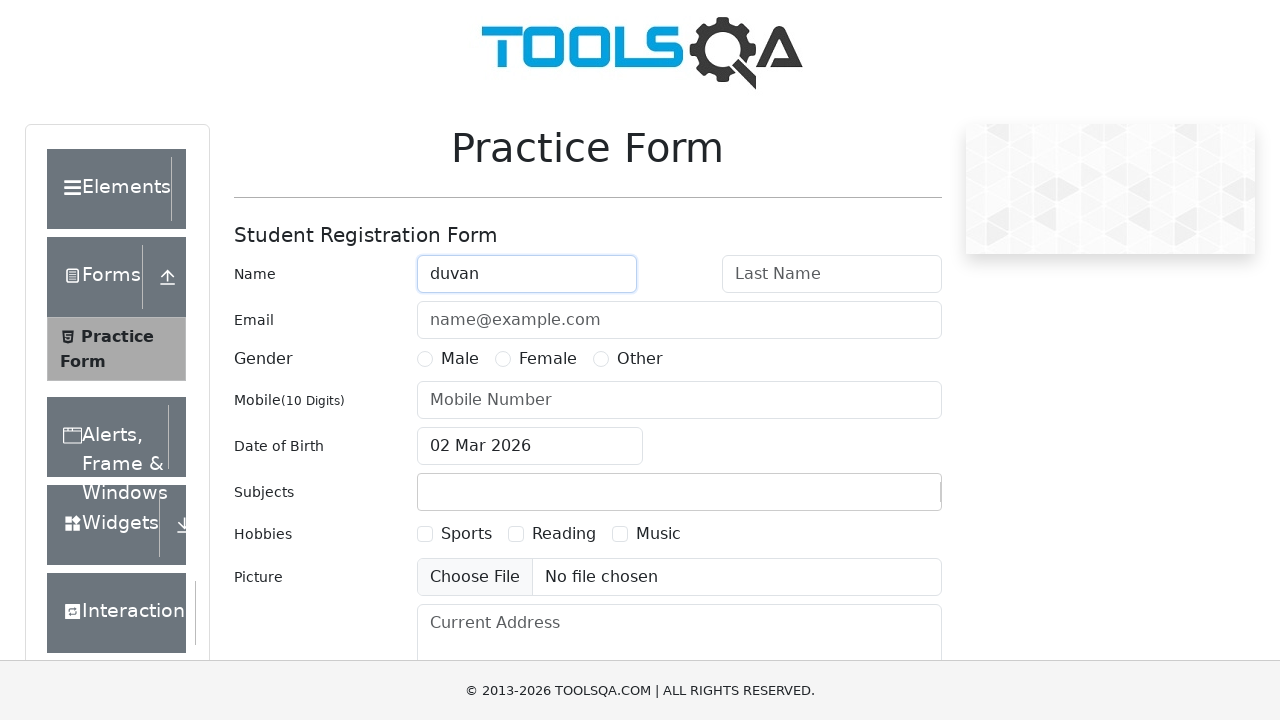

Filled last name field with 'Florian' on #lastName
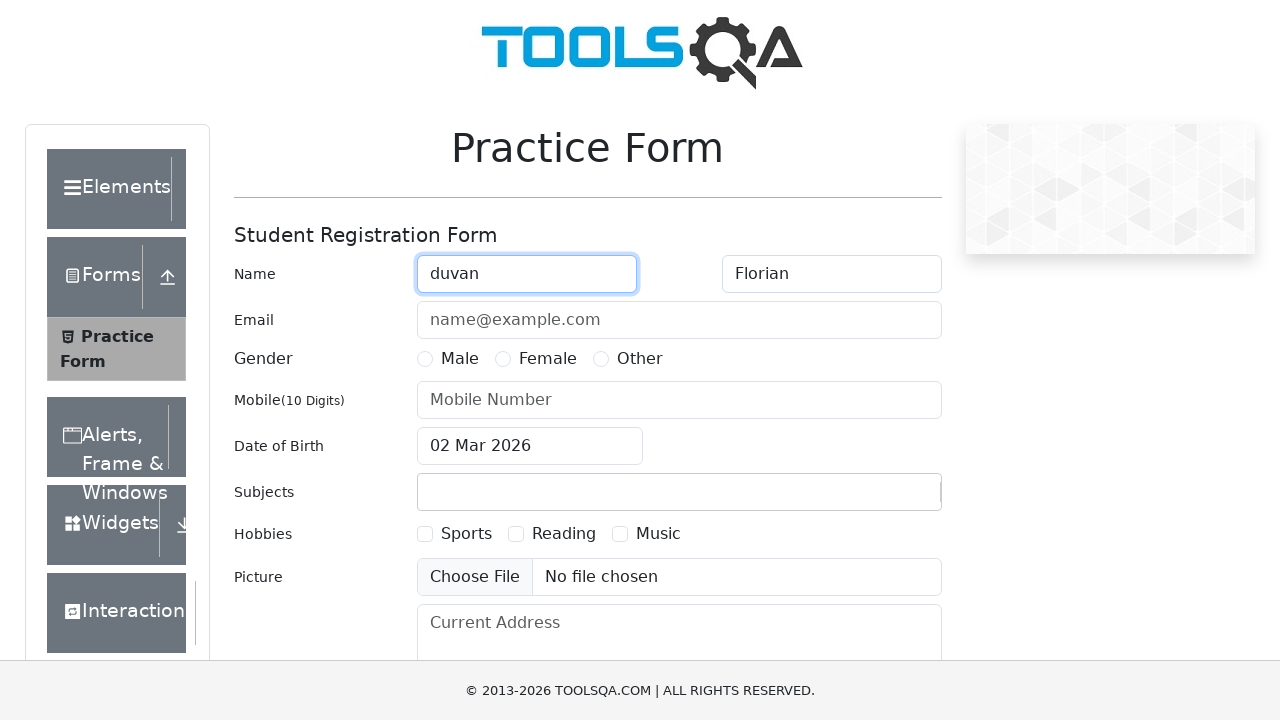

Filled email field with 'duvanfloriansalazar@gmail.com' on #userEmail
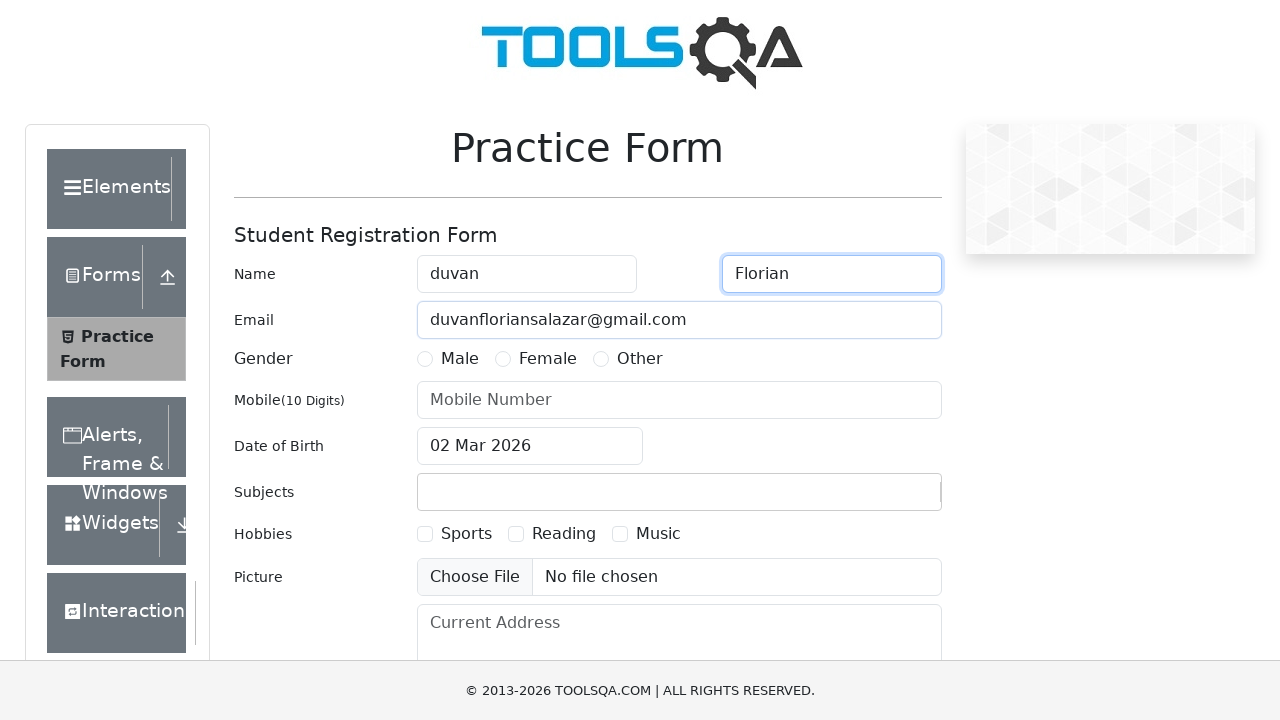

Filled phone number field with '3001234567' on #userNumber
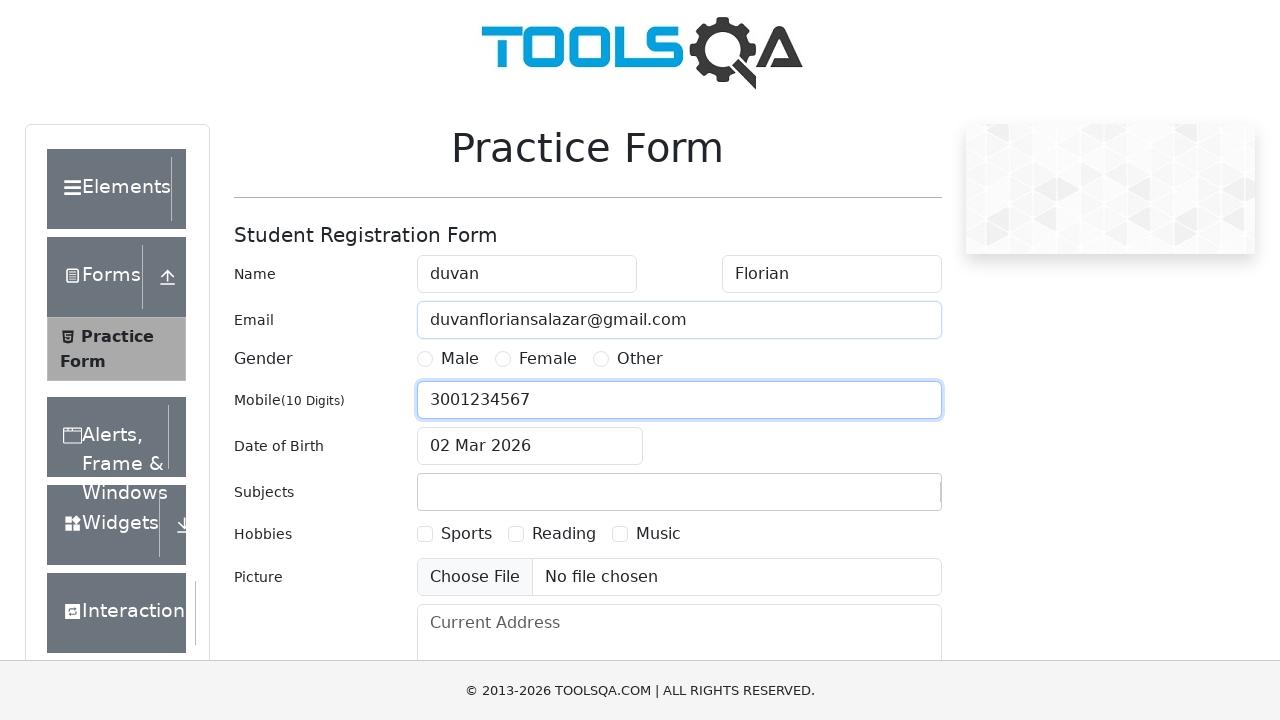

Filled subjects field with 'Maths' on #subjectsInput
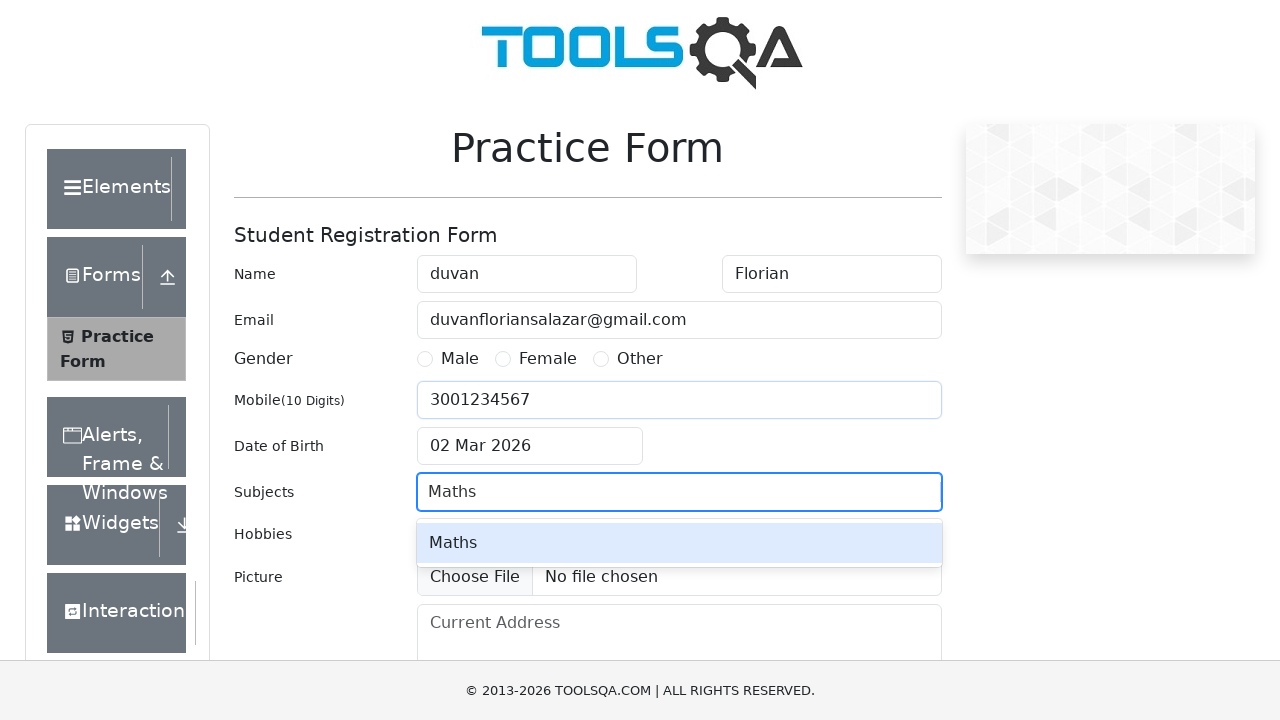

Filled current address field with 'Calle 123 # 45 - 67' on #currentAddress
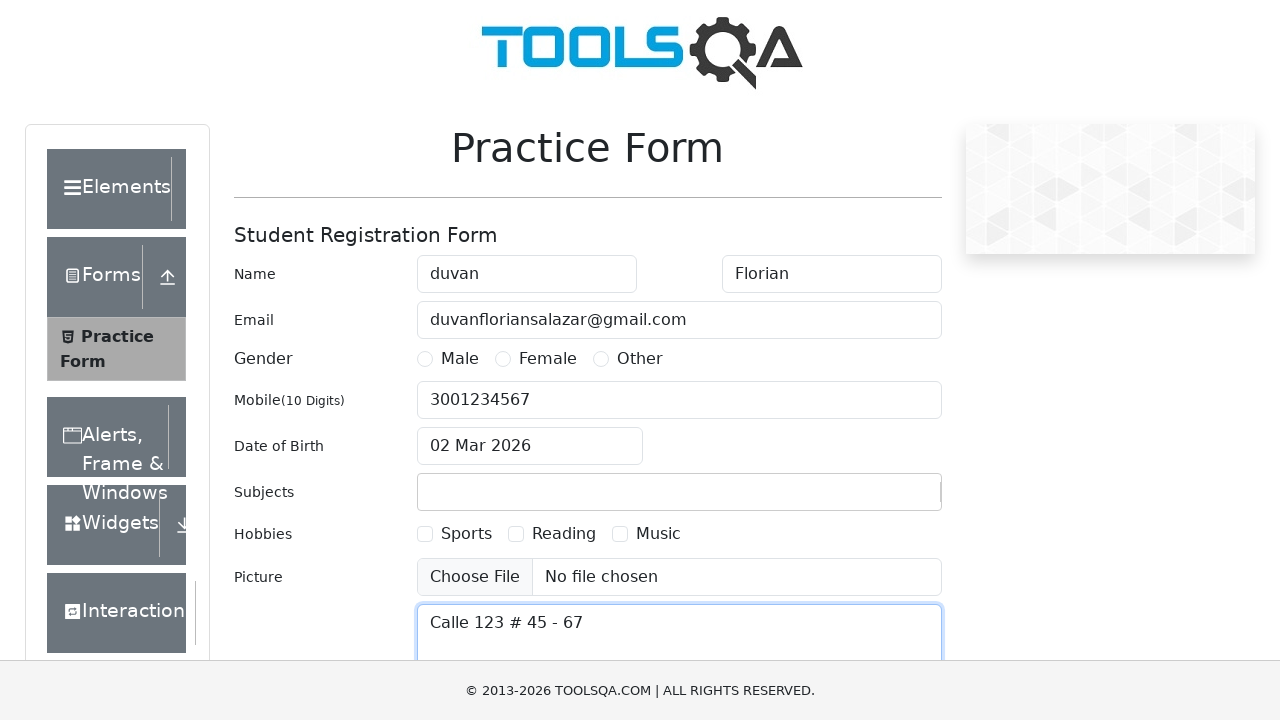

Selected gender: Male at (460, 359) on label:text('Male')
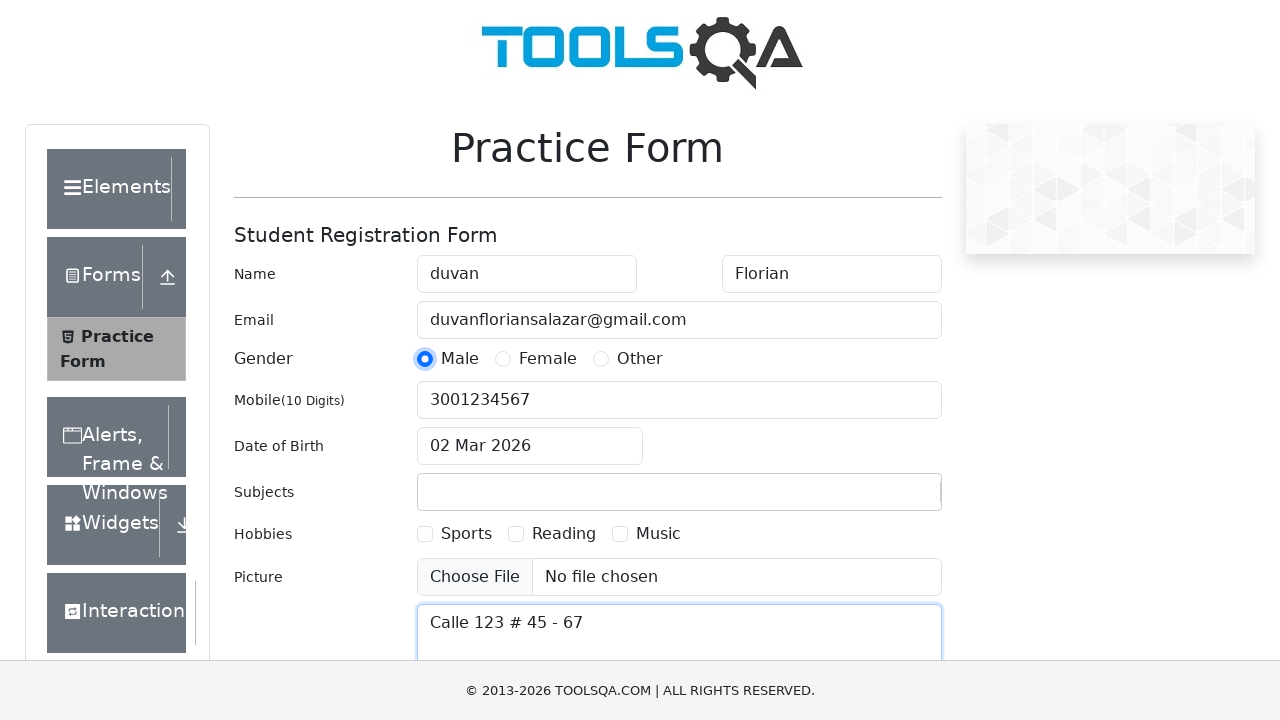

Selected hobby: Sports at (466, 534) on label:text('Sports')
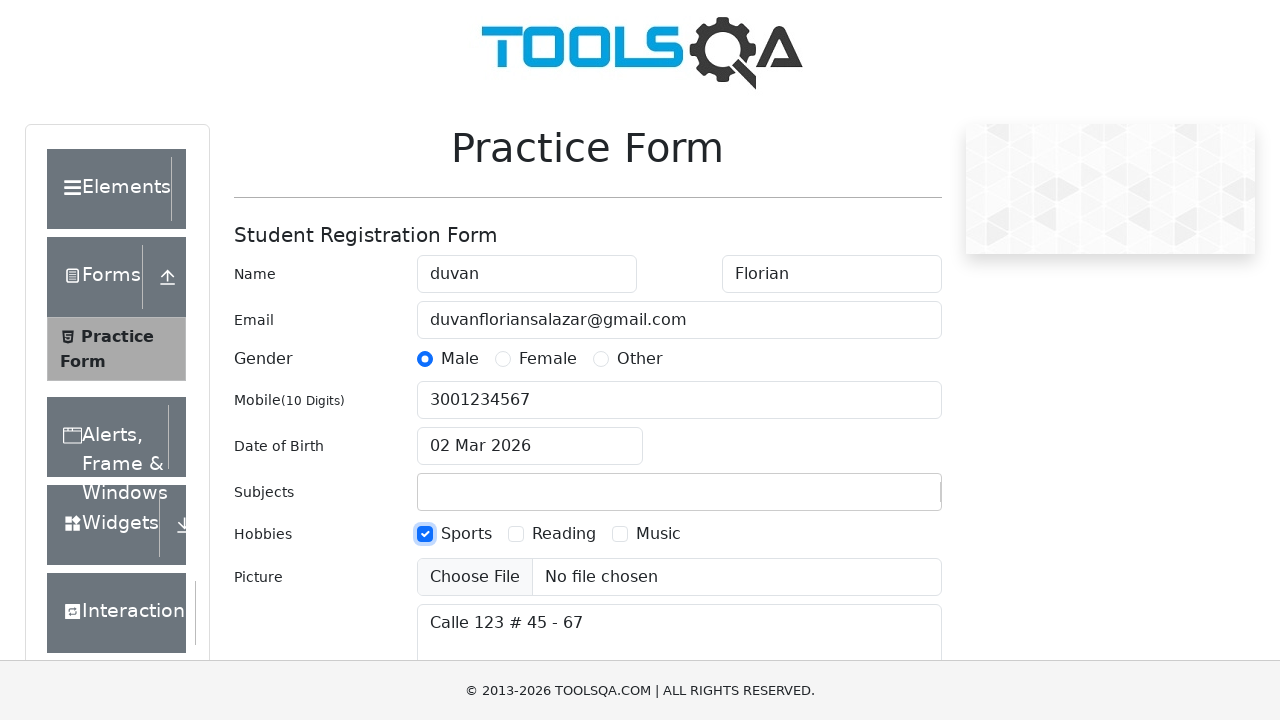

Selected hobby: Music at (658, 534) on label:text('Music')
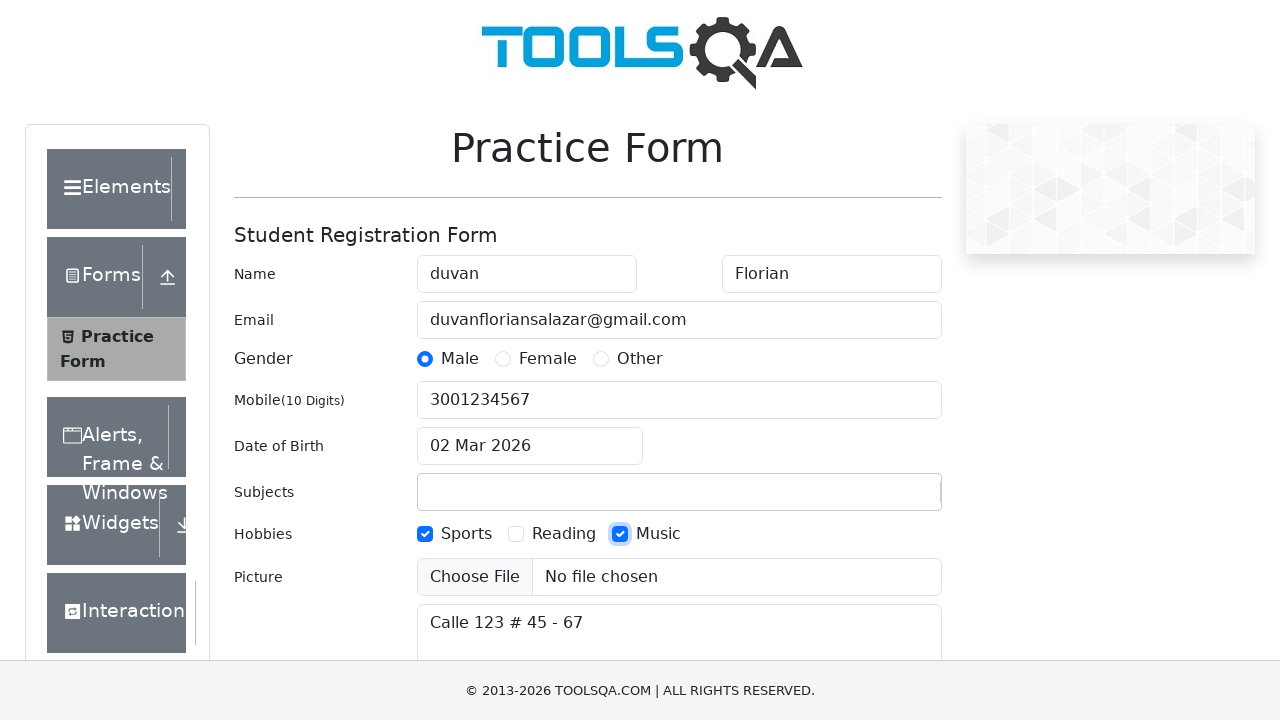

Opened date of birth picker at (530, 446) on #dateOfBirthInput
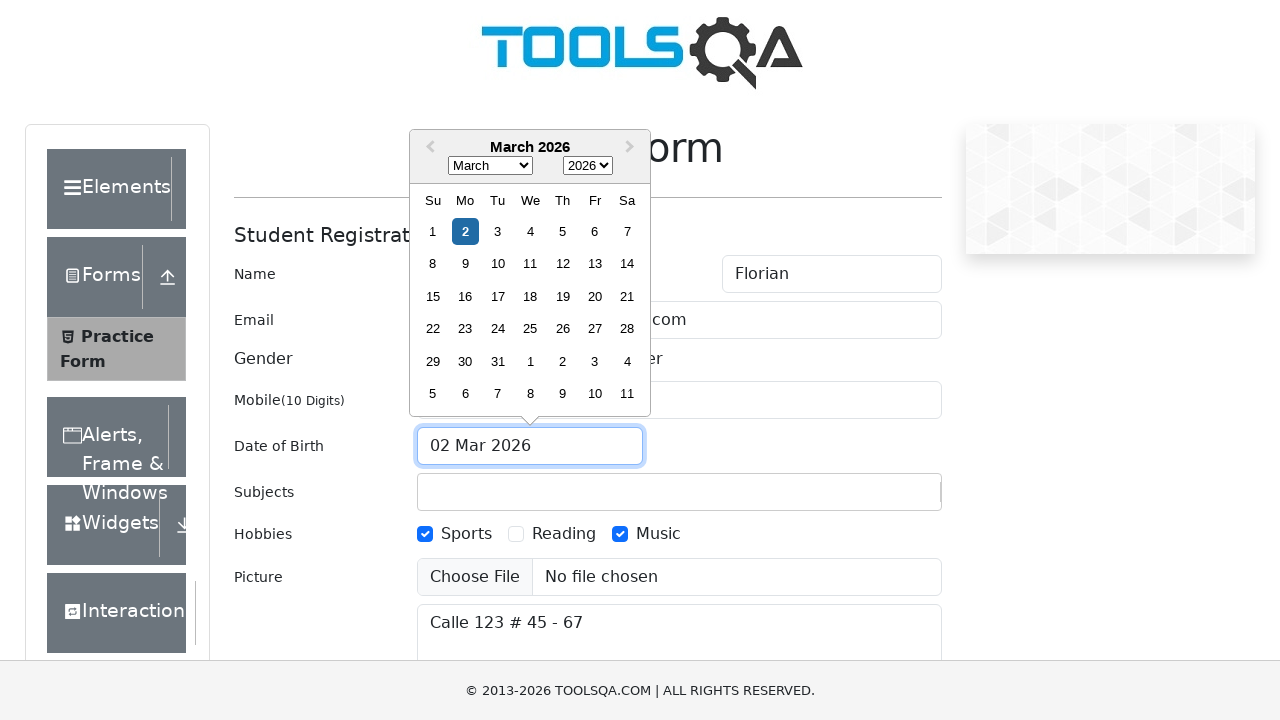

Selected month: April on .react-datepicker__month-select
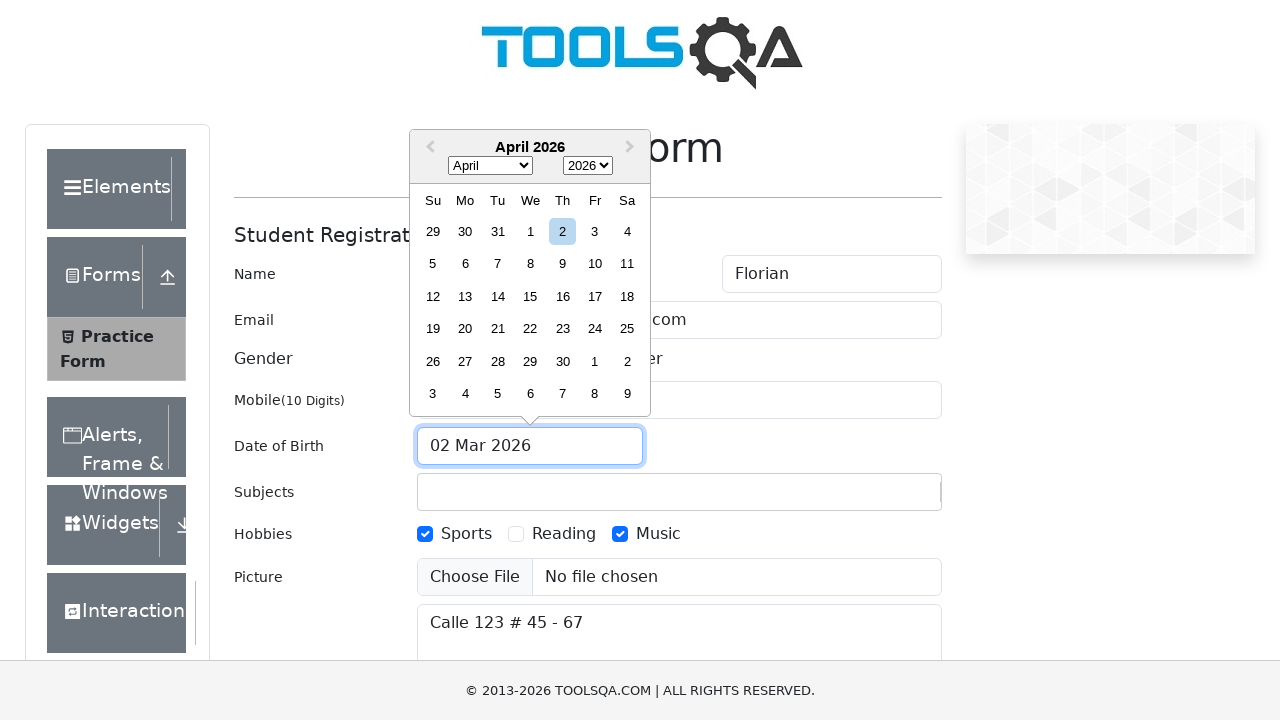

Selected year: 2000 on .react-datepicker__year-select
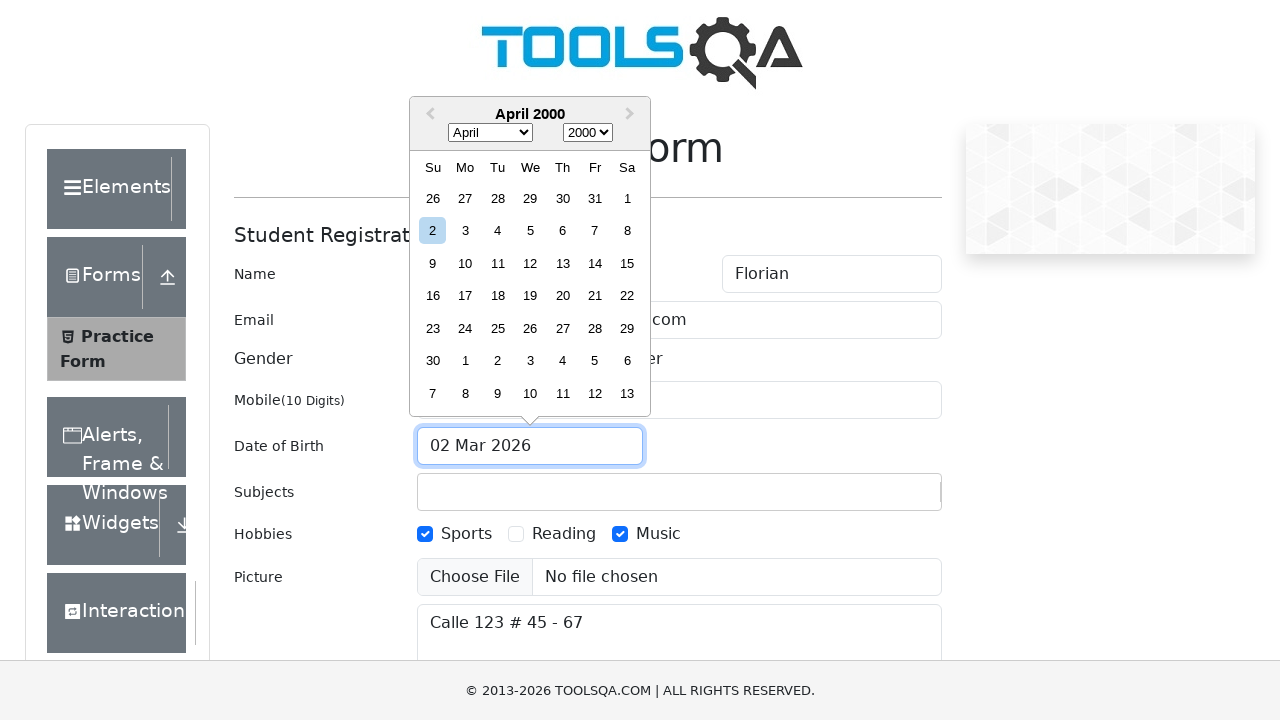

Selected day: 15 at (627, 263) on div.react-datepicker__day:text('15'):not(.react-datepicker__day--outside-month)
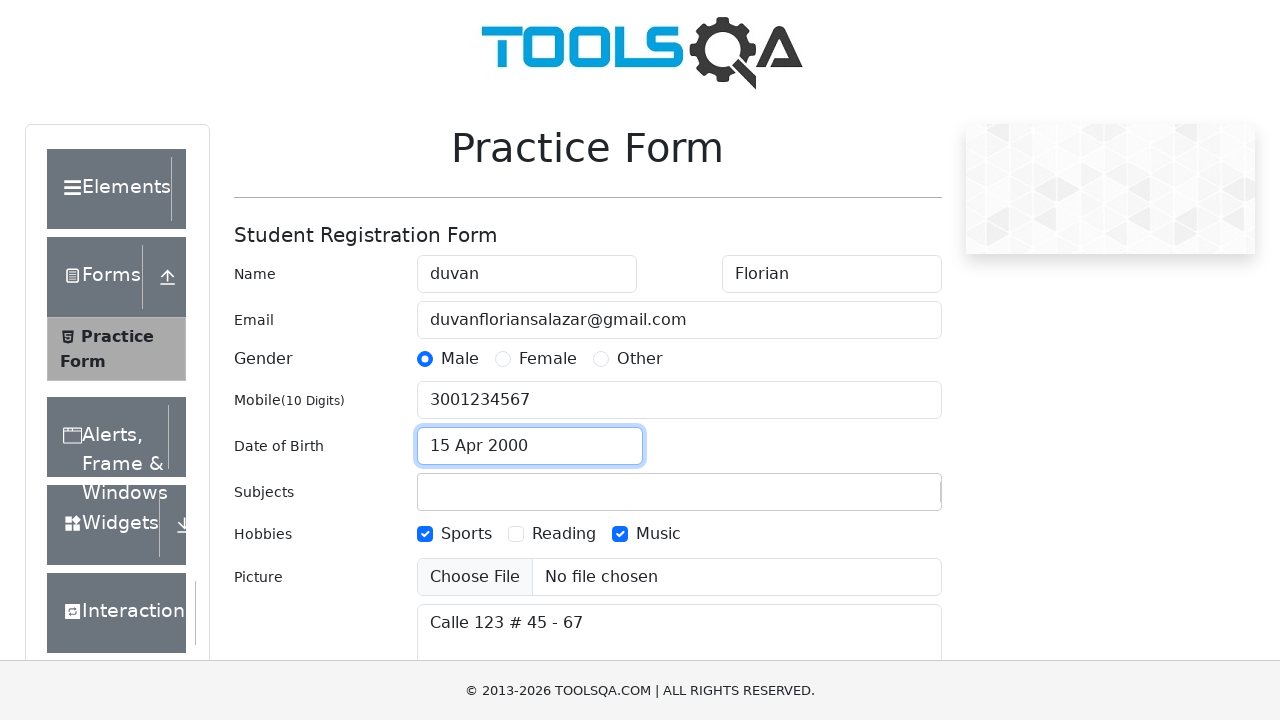

Opened state dropdown at (527, 437) on #state
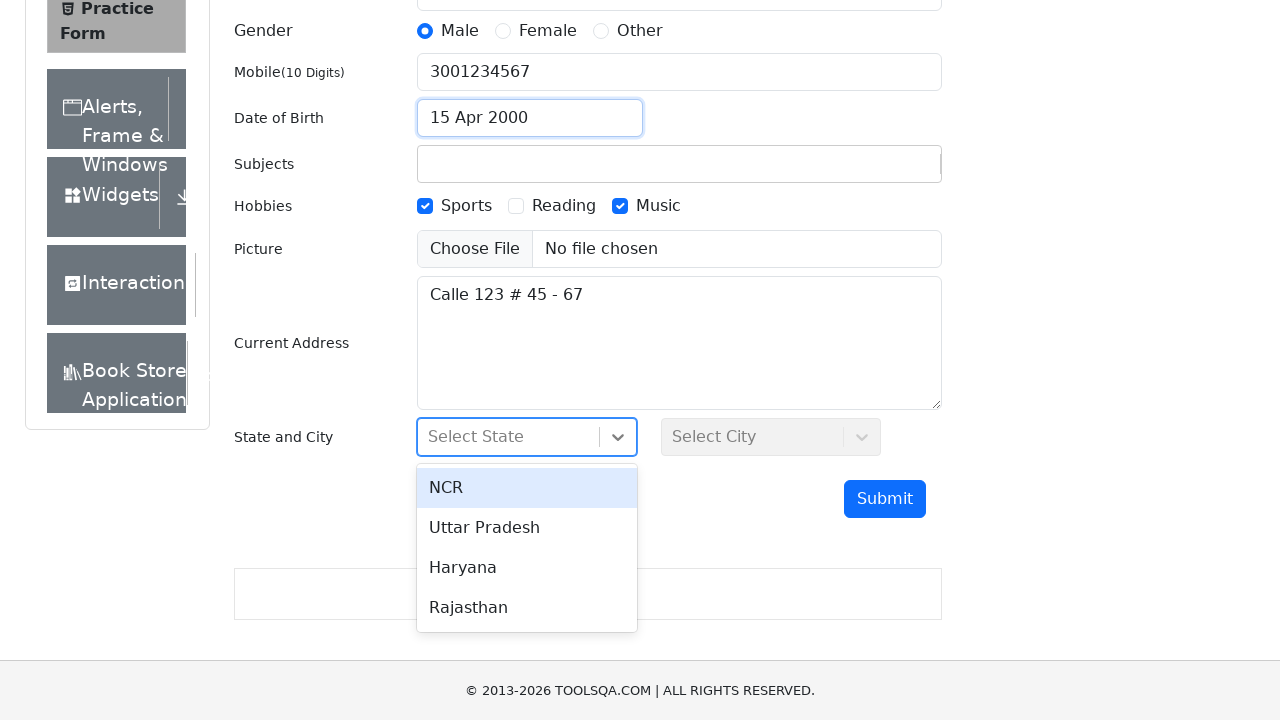

Selected state: NCR at (527, 488) on div:text('NCR')
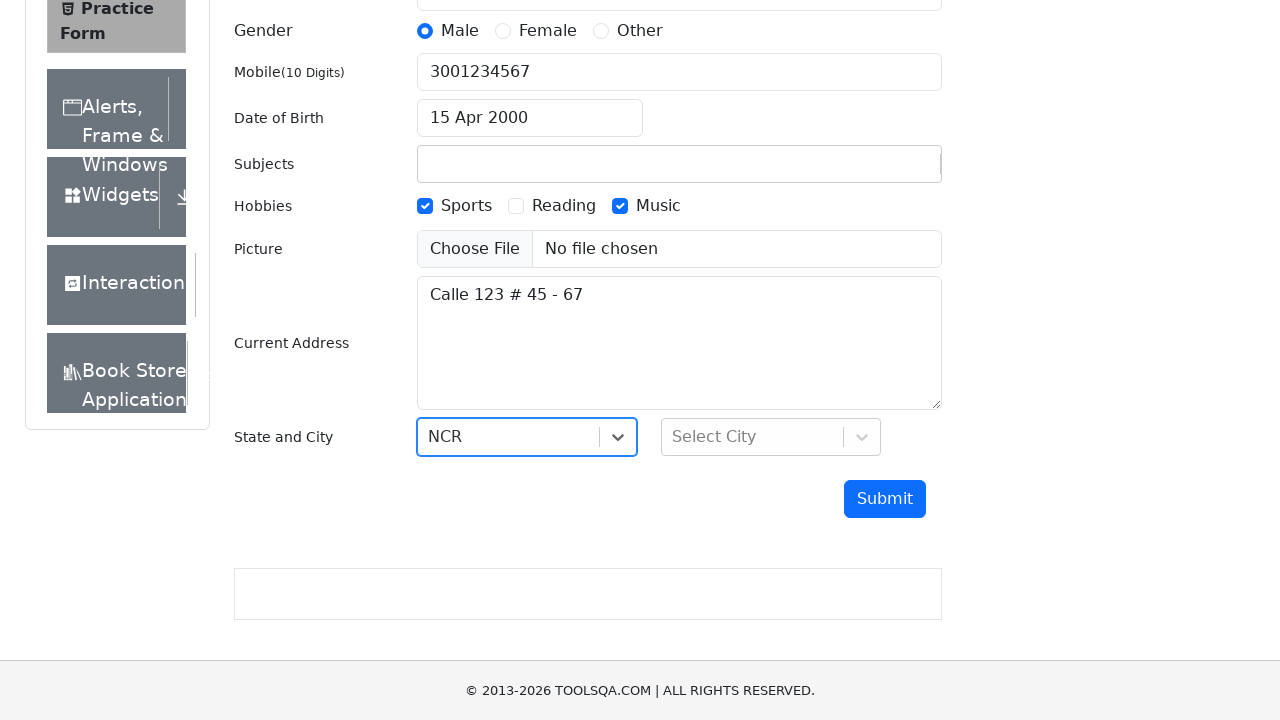

Opened city dropdown at (771, 437) on #city
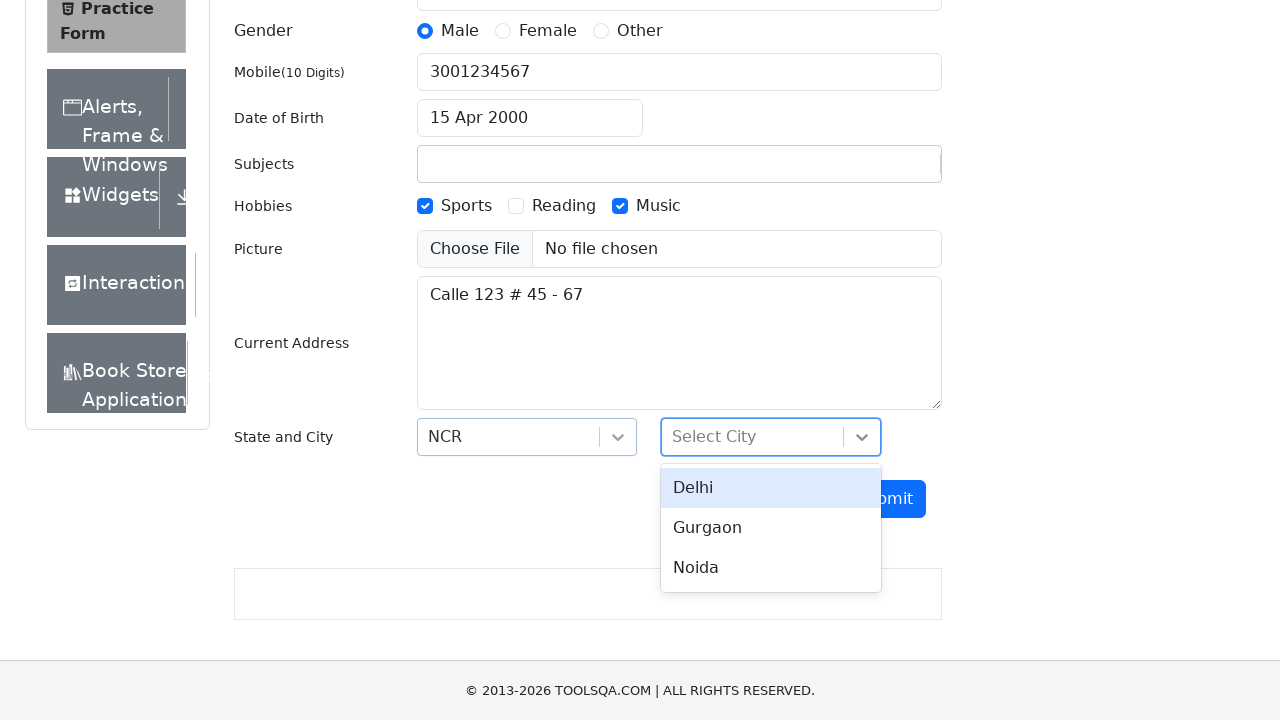

Selected city: Delhi at (771, 488) on div:text('Delhi')
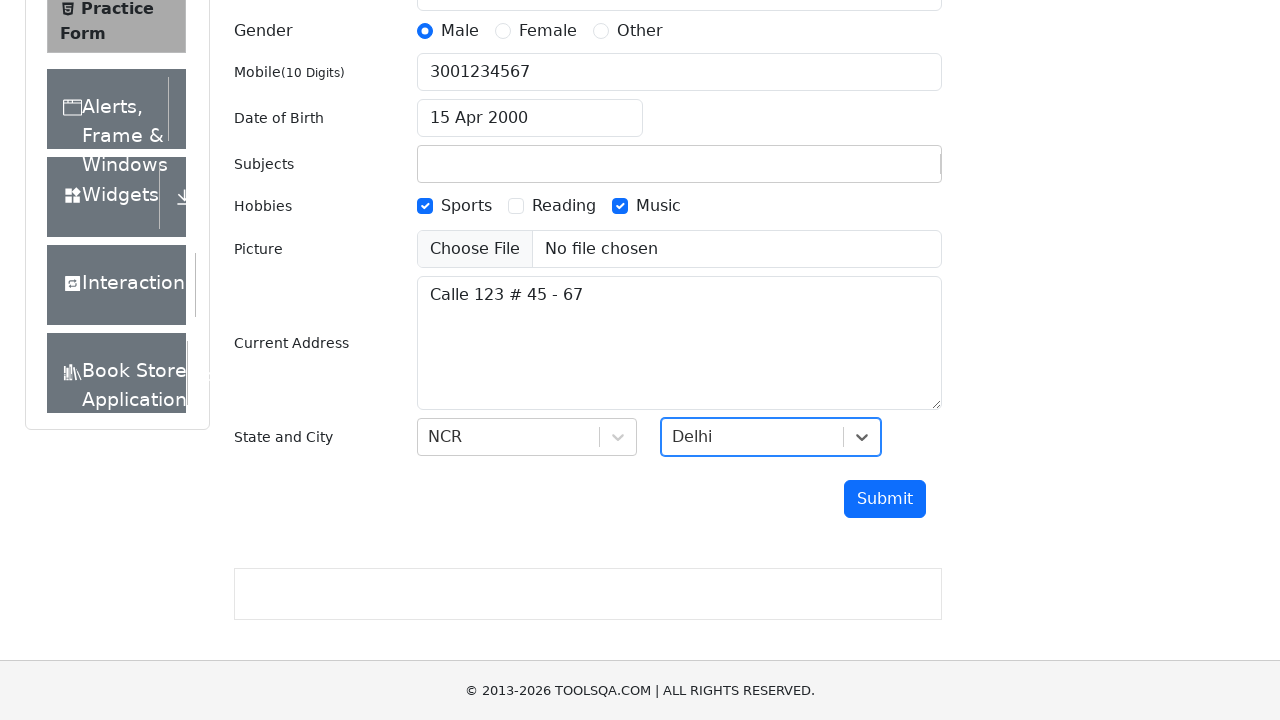

Clicked submit button to submit the form at (885, 499) on #submit
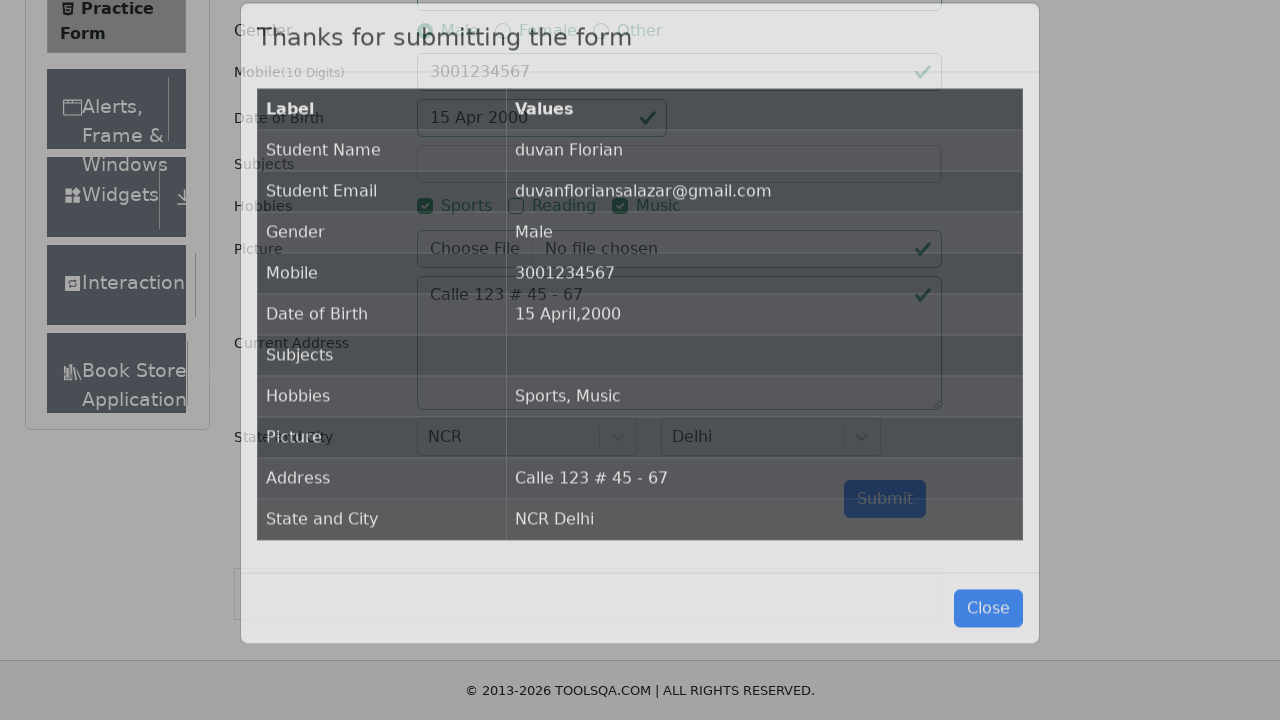

Waited 2 seconds for form submission confirmation
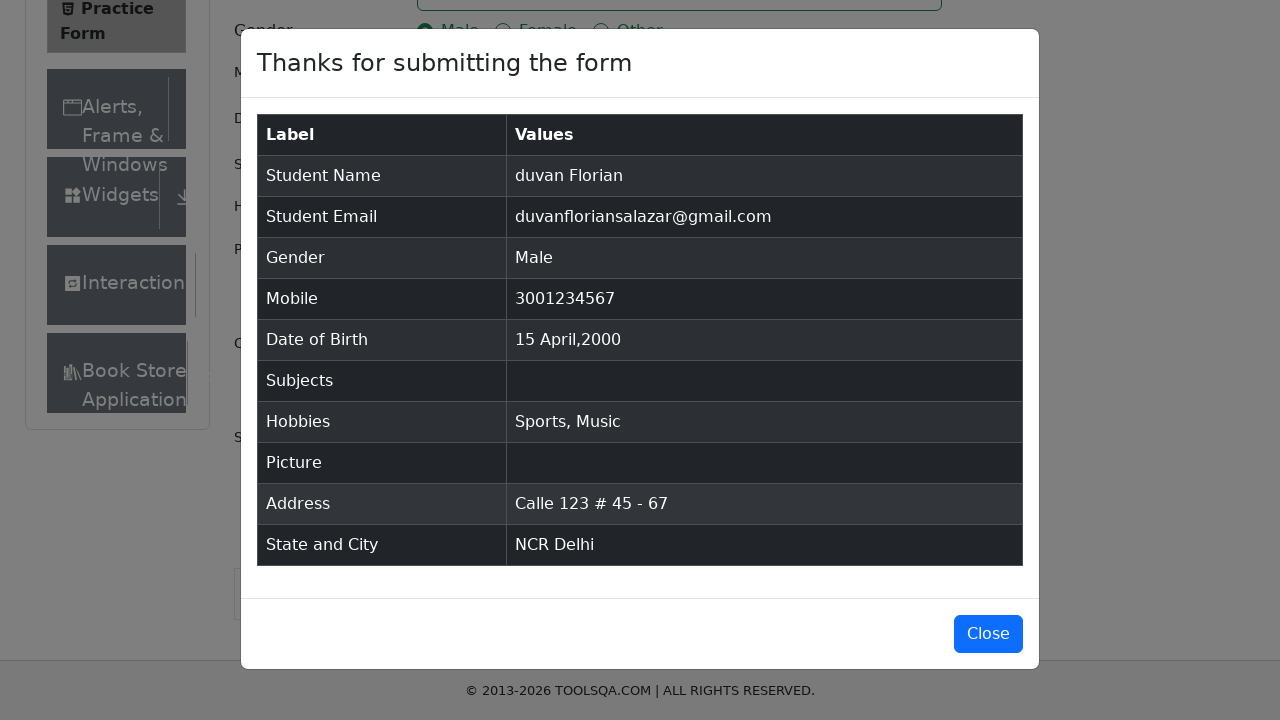

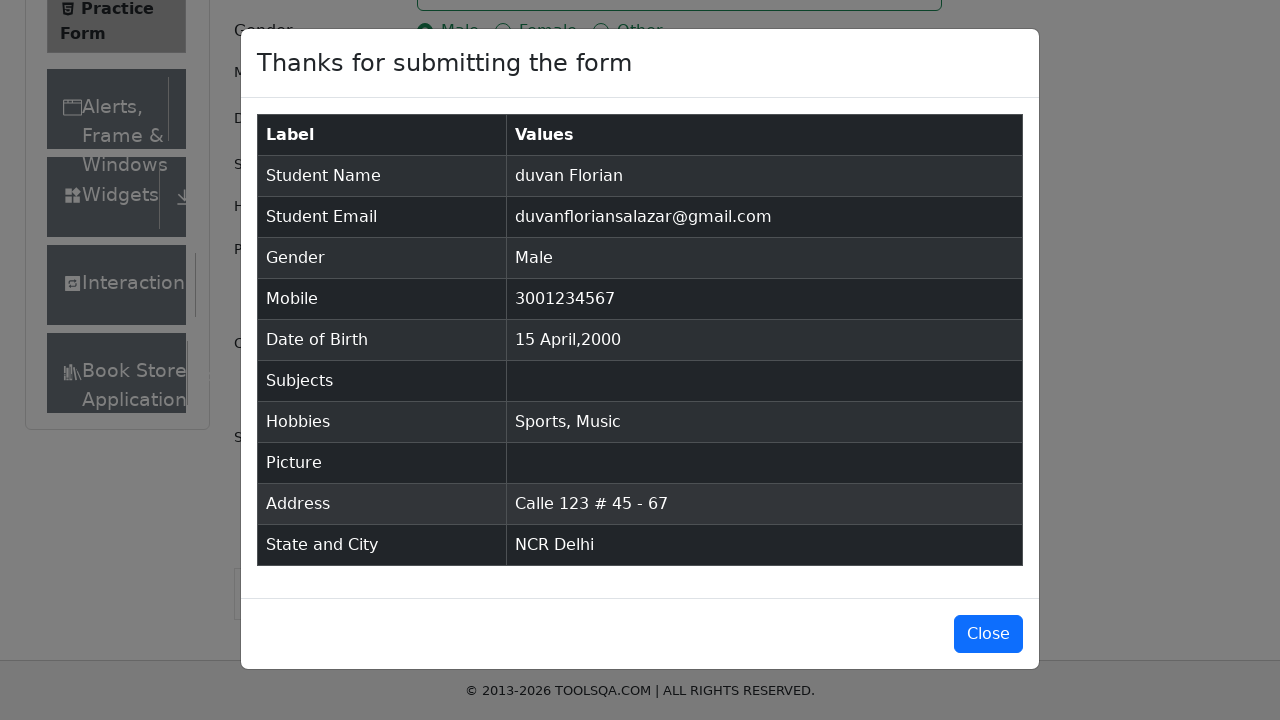